Tests radio button selection by clicking on a BMW radio button and verifying its selected state

Starting URL: https://www.letskodeit.com/practice

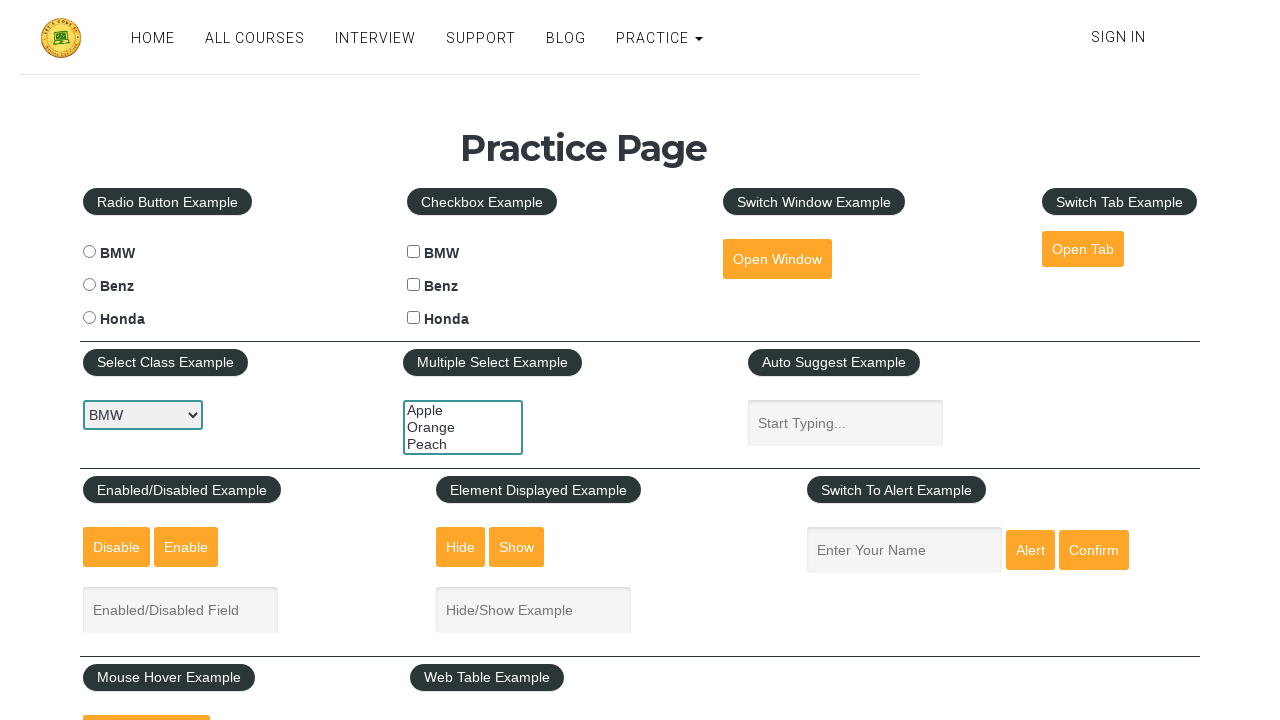

Clicked on BMW radio button at (89, 252) on #bmwradio
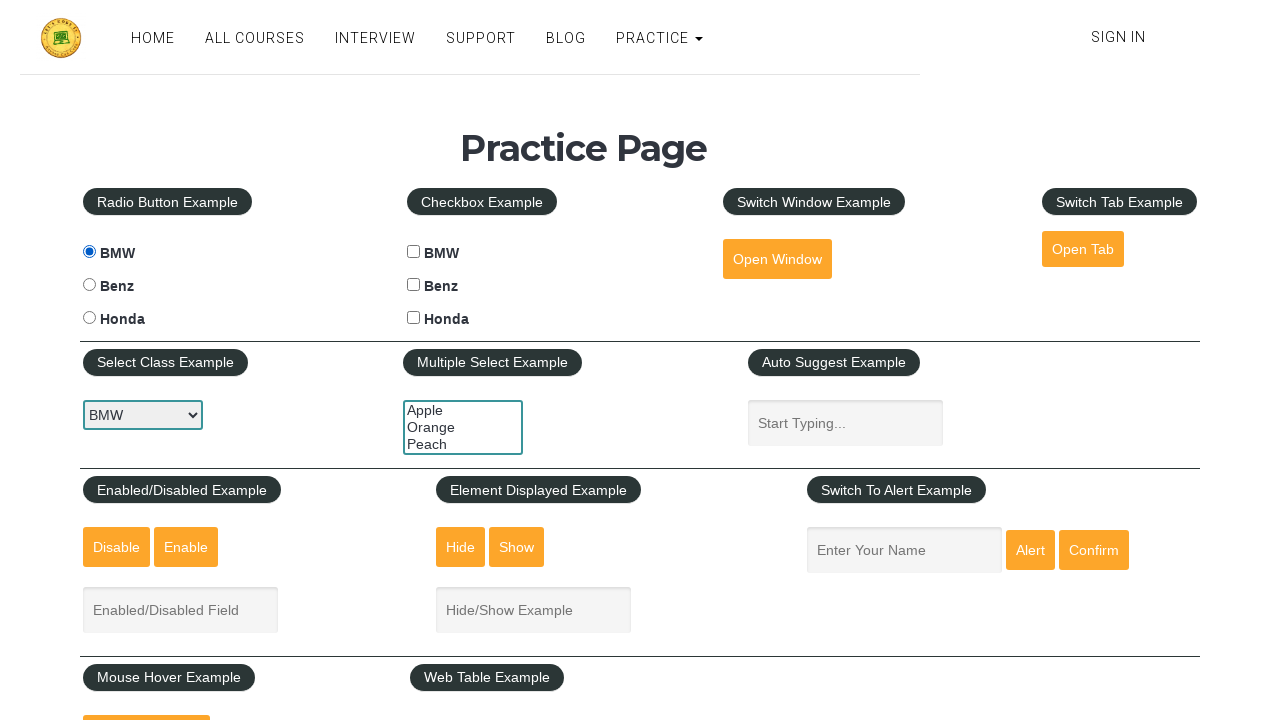

Verified BMW radio button is selected
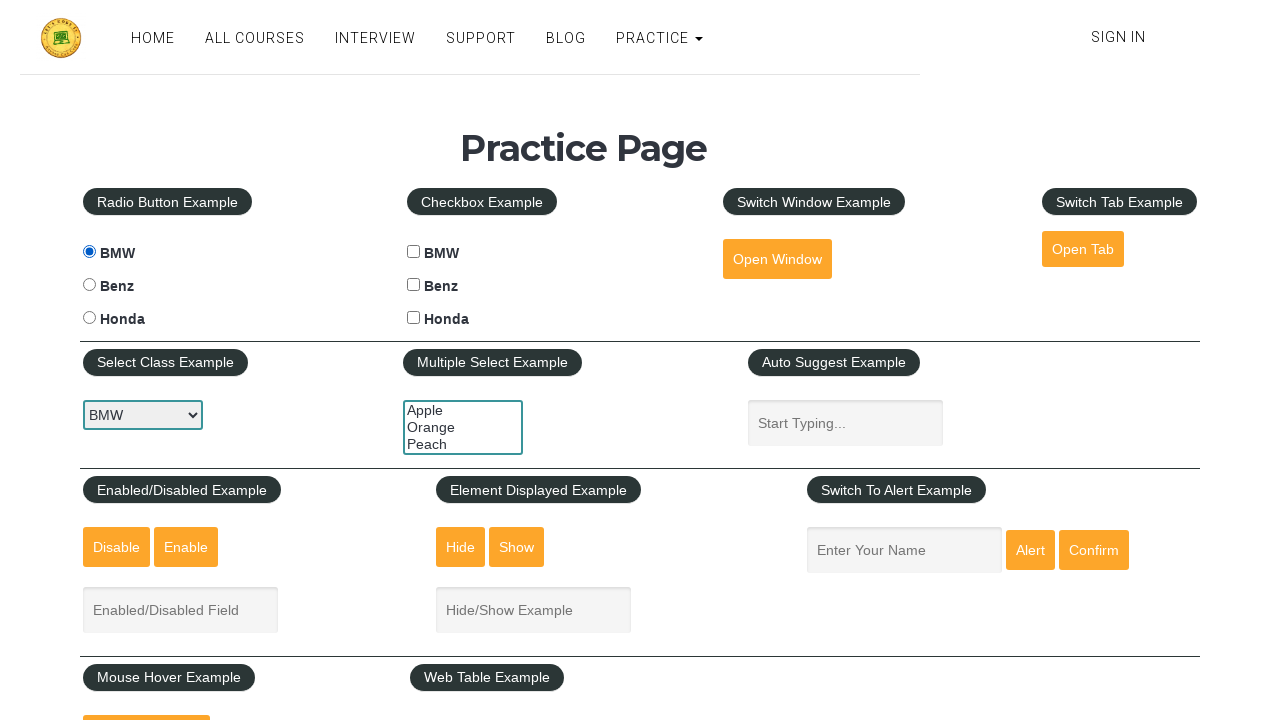

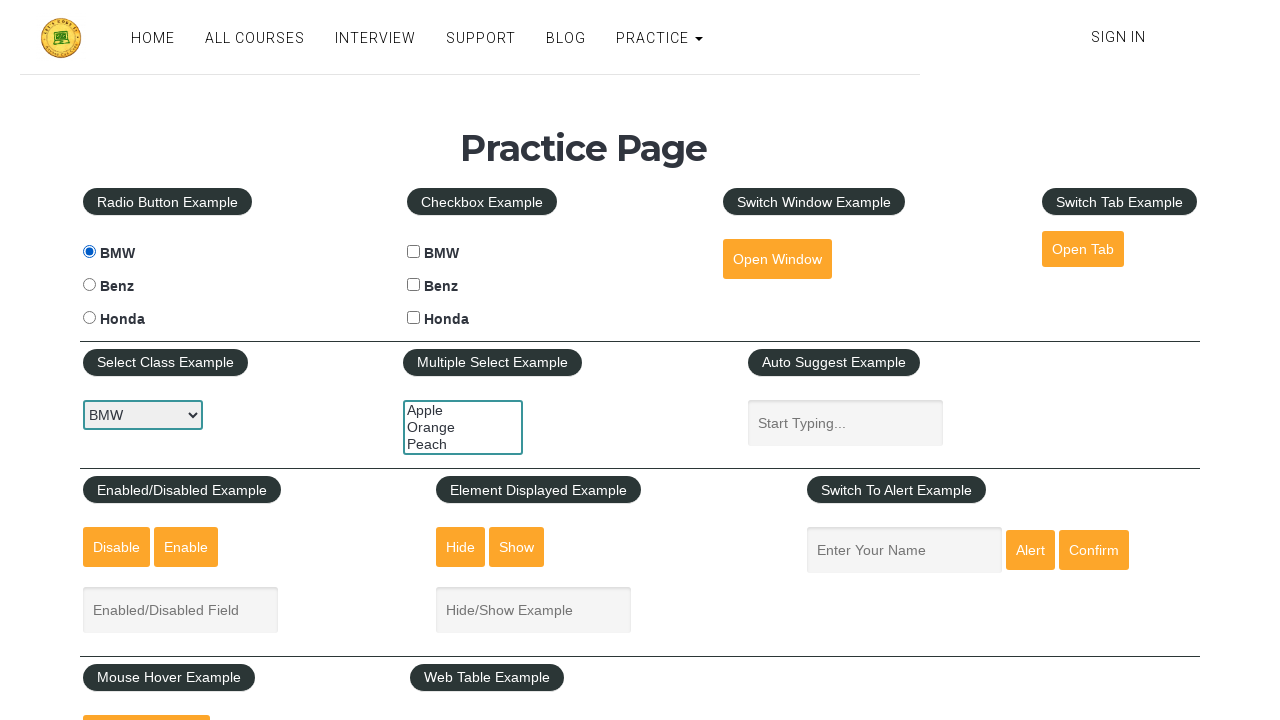